Tests filtering to show only active items by clicking the Active link after creating todos and marking one complete.

Starting URL: https://demo.playwright.dev/todomvc

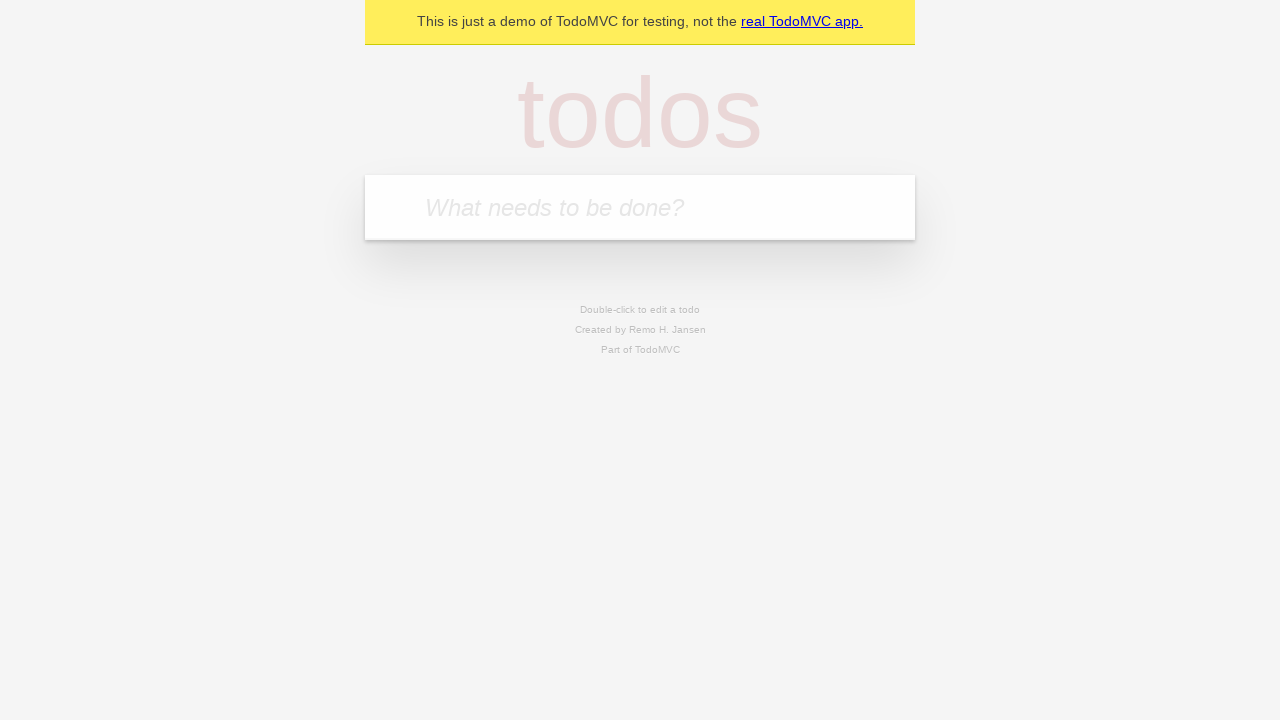

Filled todo input field with 'buy some cheese' on internal:attr=[placeholder="What needs to be done?"i]
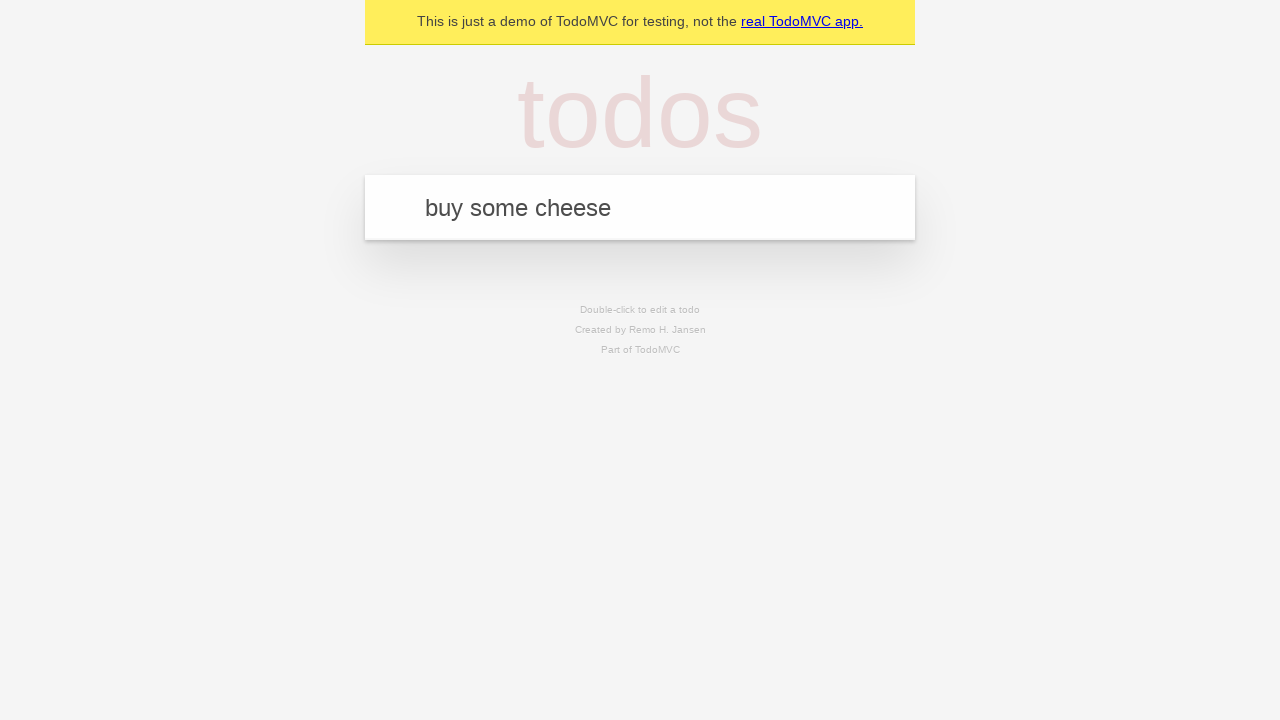

Pressed Enter to create todo 'buy some cheese' on internal:attr=[placeholder="What needs to be done?"i]
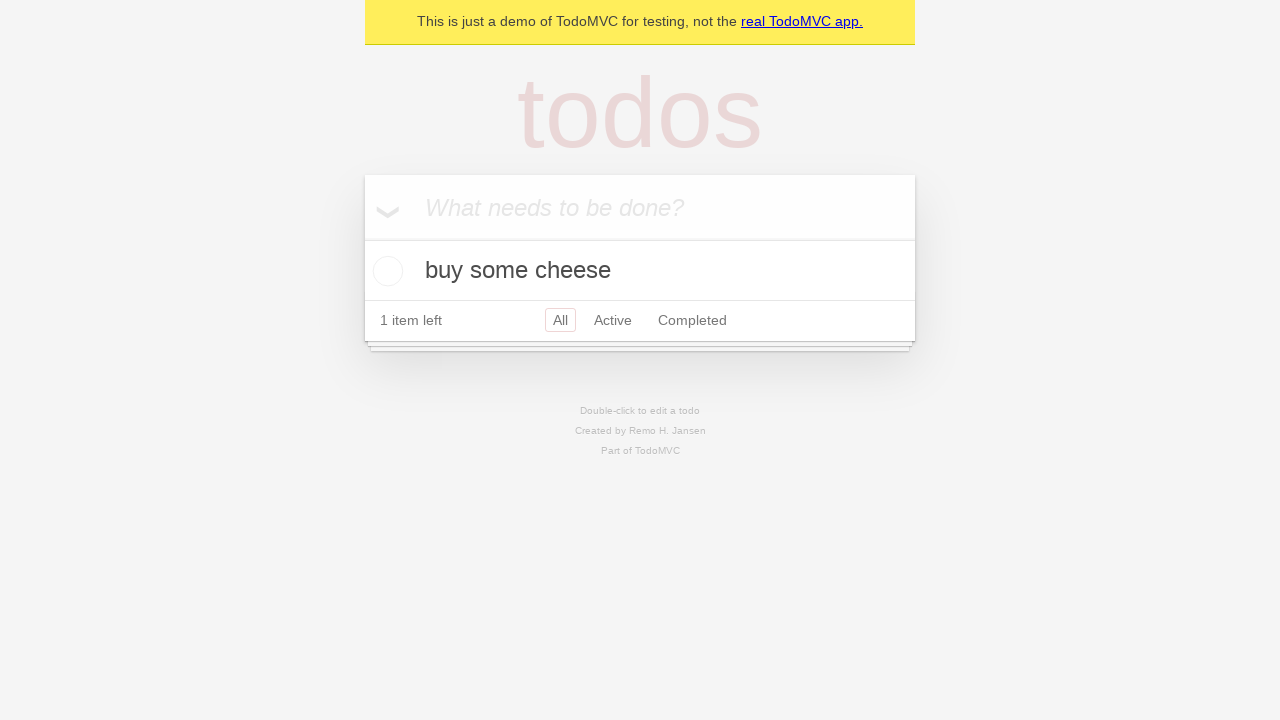

Filled todo input field with 'feed the cat' on internal:attr=[placeholder="What needs to be done?"i]
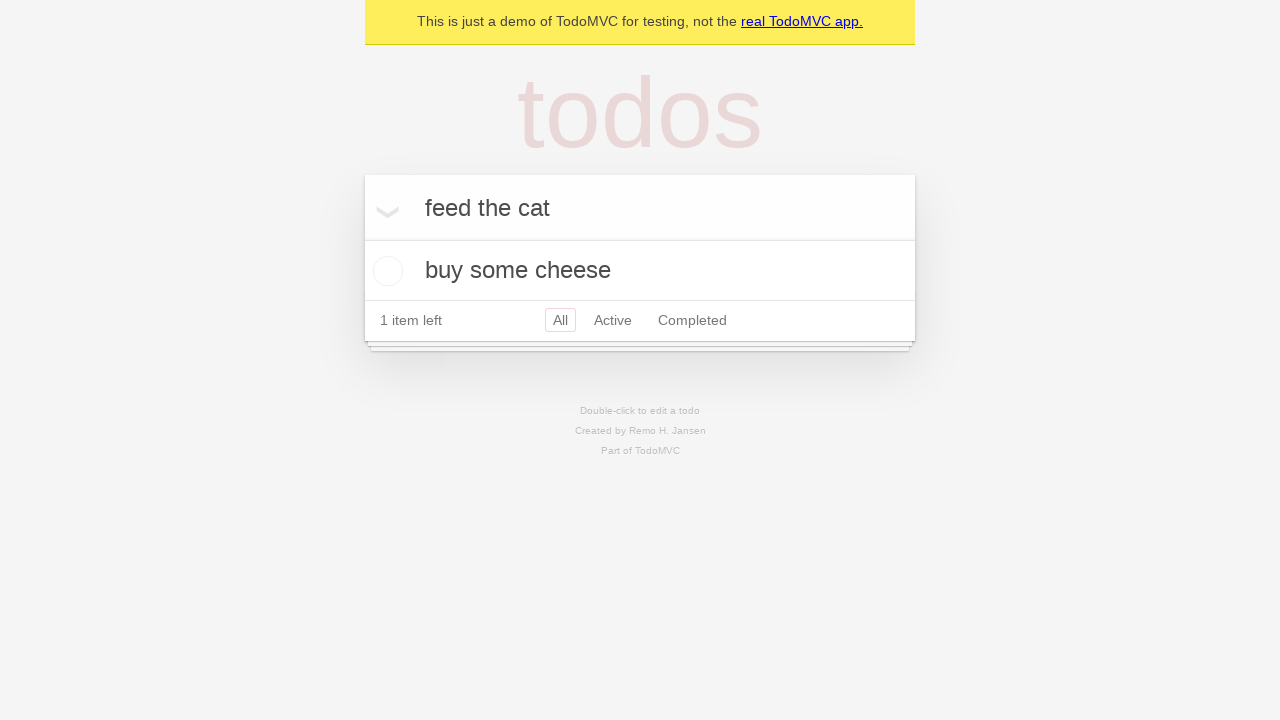

Pressed Enter to create todo 'feed the cat' on internal:attr=[placeholder="What needs to be done?"i]
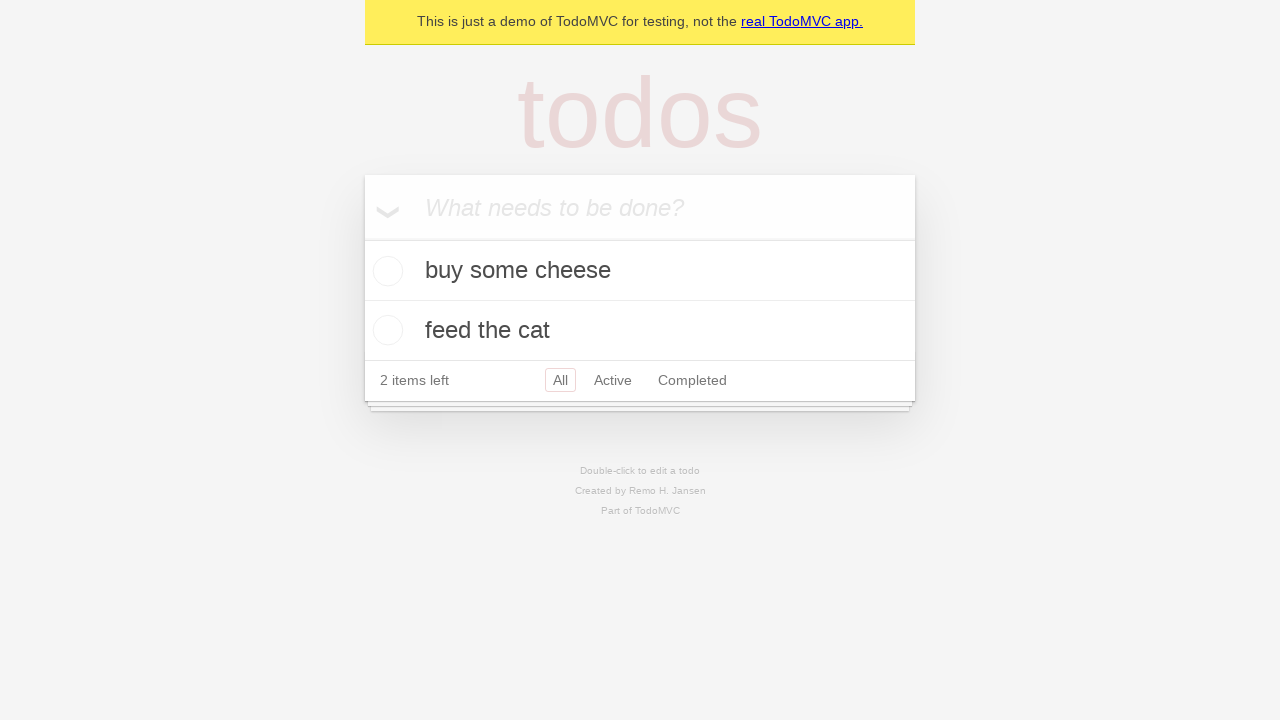

Filled todo input field with 'book a doctors appointment' on internal:attr=[placeholder="What needs to be done?"i]
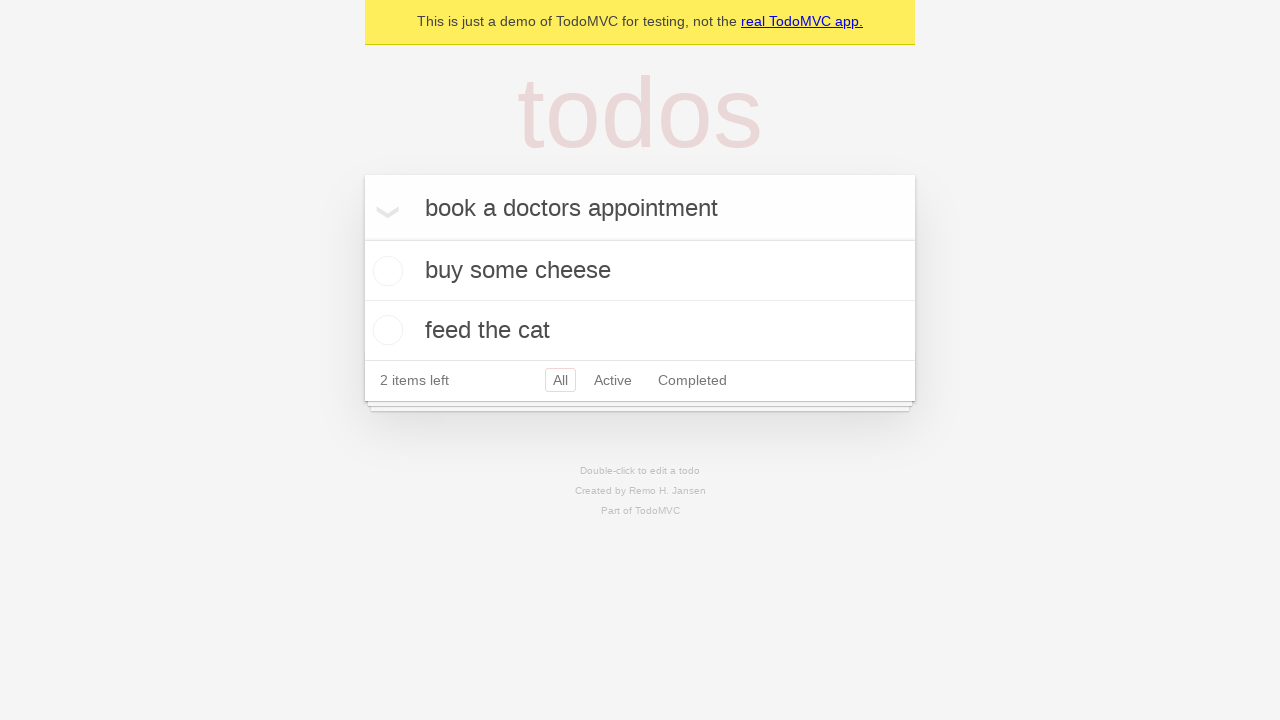

Pressed Enter to create todo 'book a doctors appointment' on internal:attr=[placeholder="What needs to be done?"i]
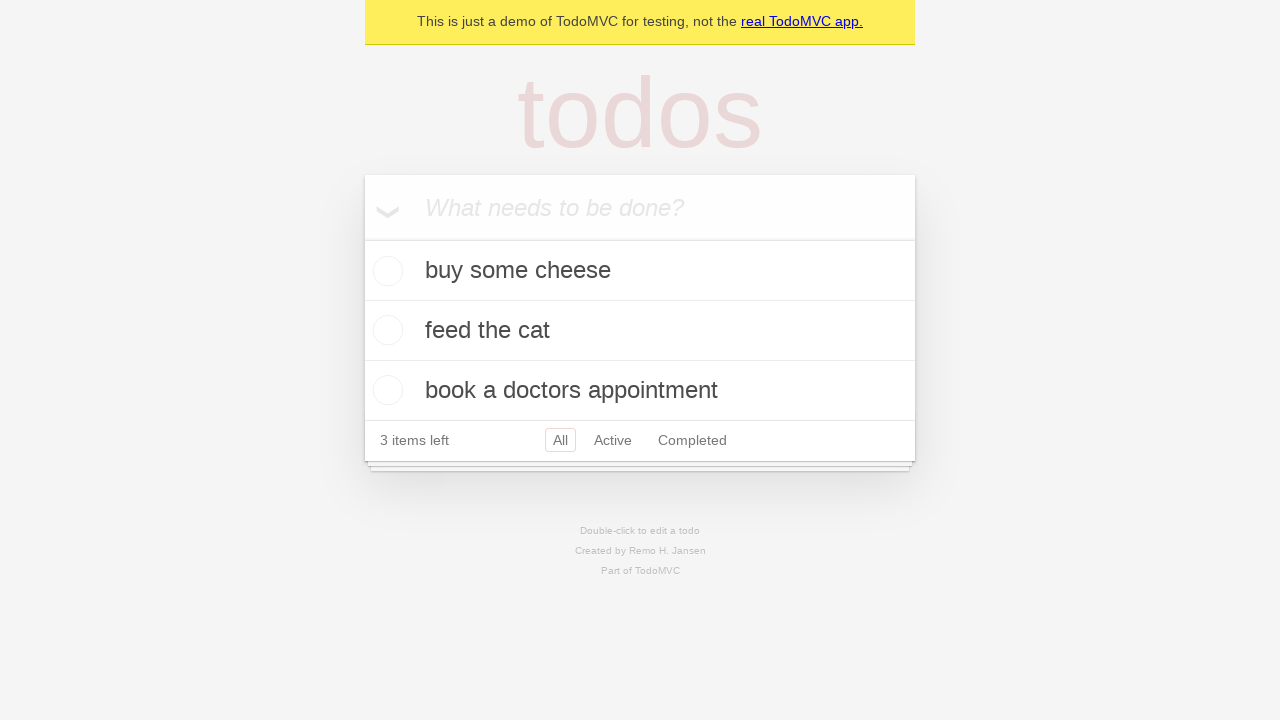

Checked the second todo item checkbox to mark it complete at (385, 330) on internal:testid=[data-testid="todo-item"s] >> nth=1 >> internal:role=checkbox
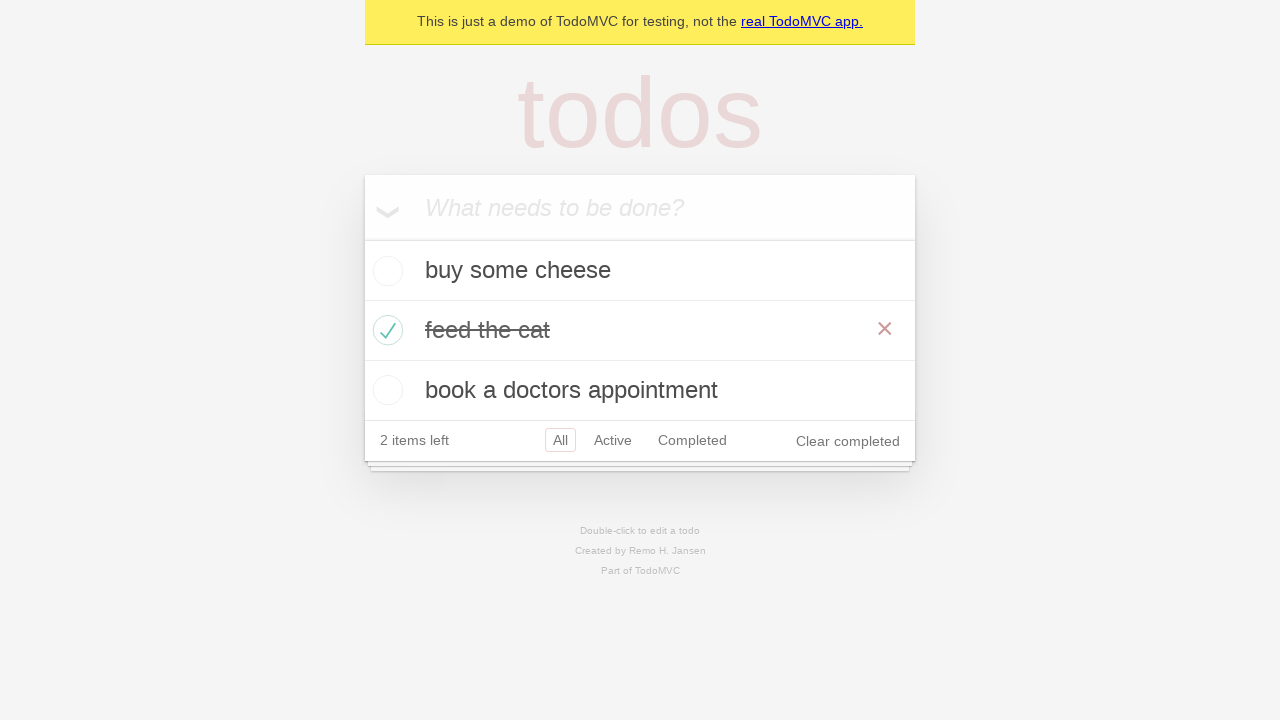

Clicked the Active filter link at (613, 440) on internal:role=link[name="Active"i]
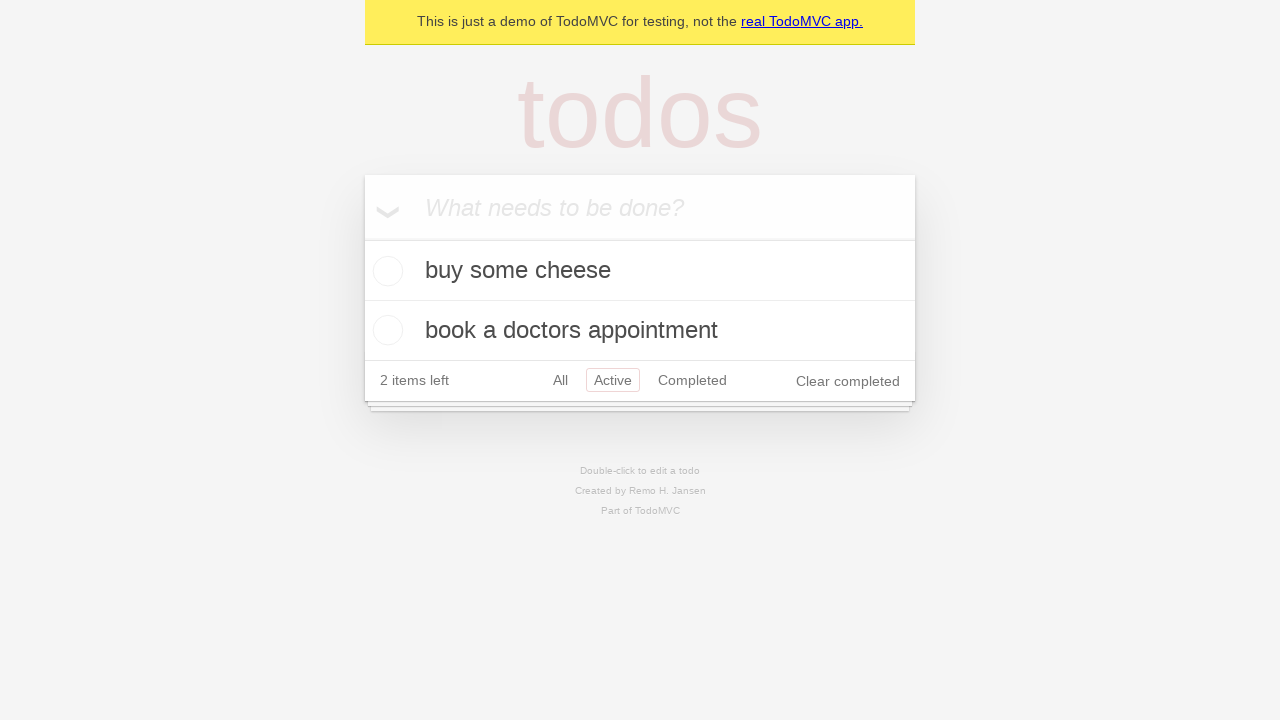

Verified that todo items are displayed after filtering by active status
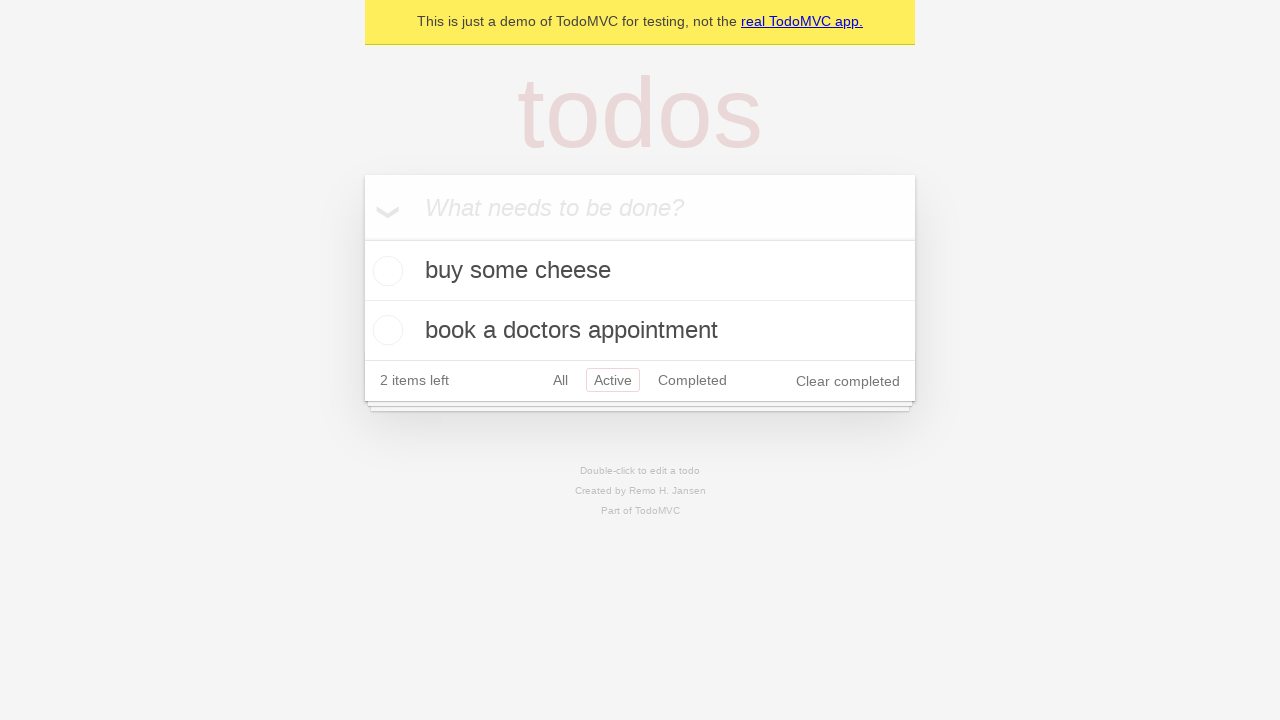

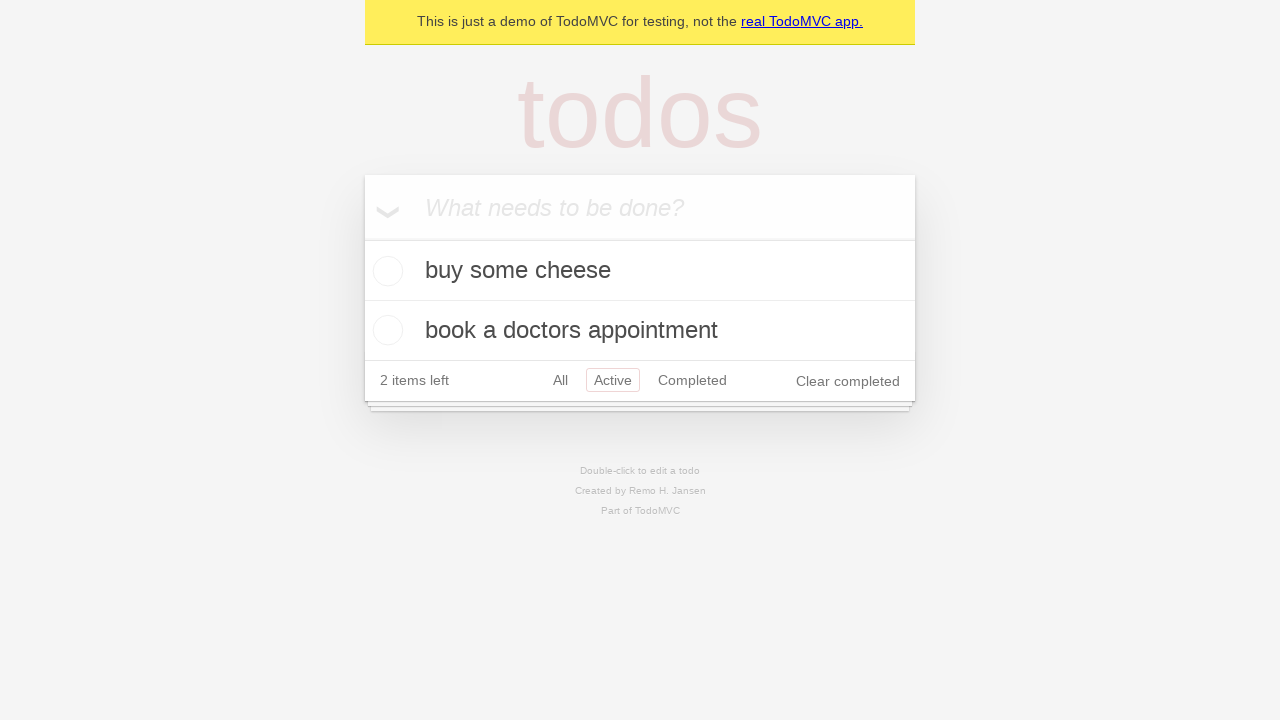